Tests drag and drop functionality within an iframe on the jQuery UI droppable demo page

Starting URL: http://jqueryui.com/droppable/

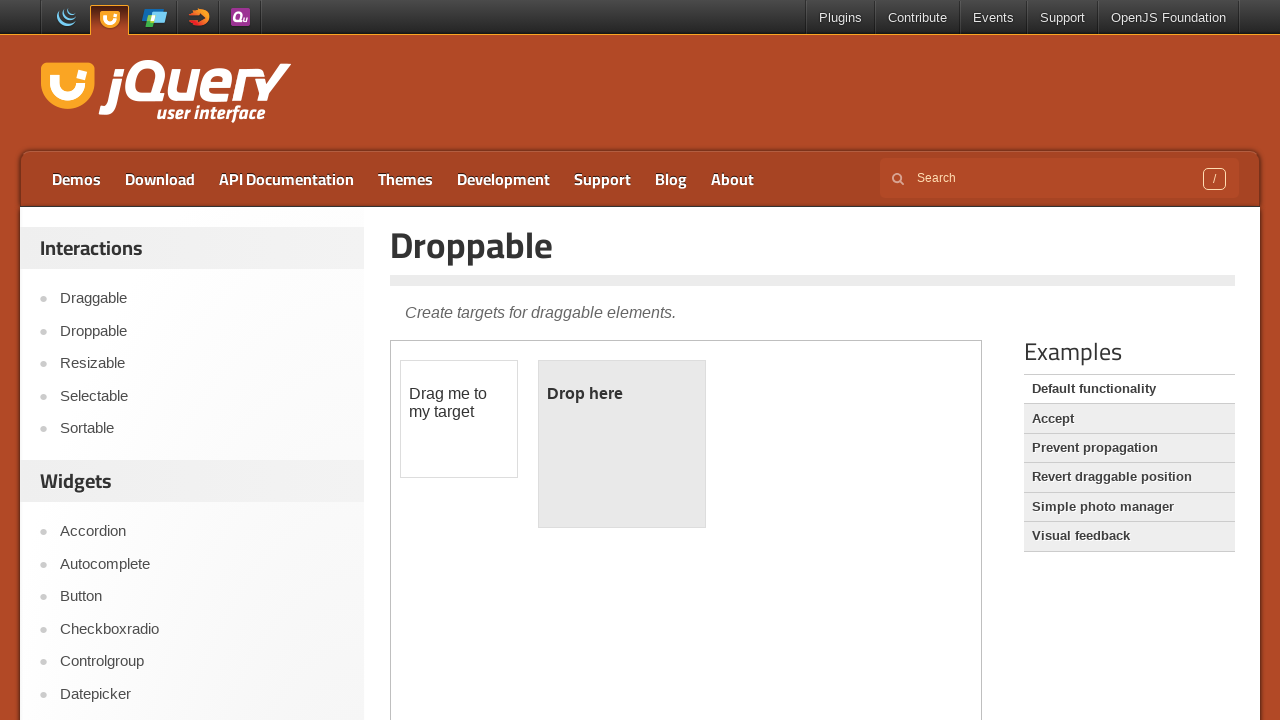

Located the demo iframe
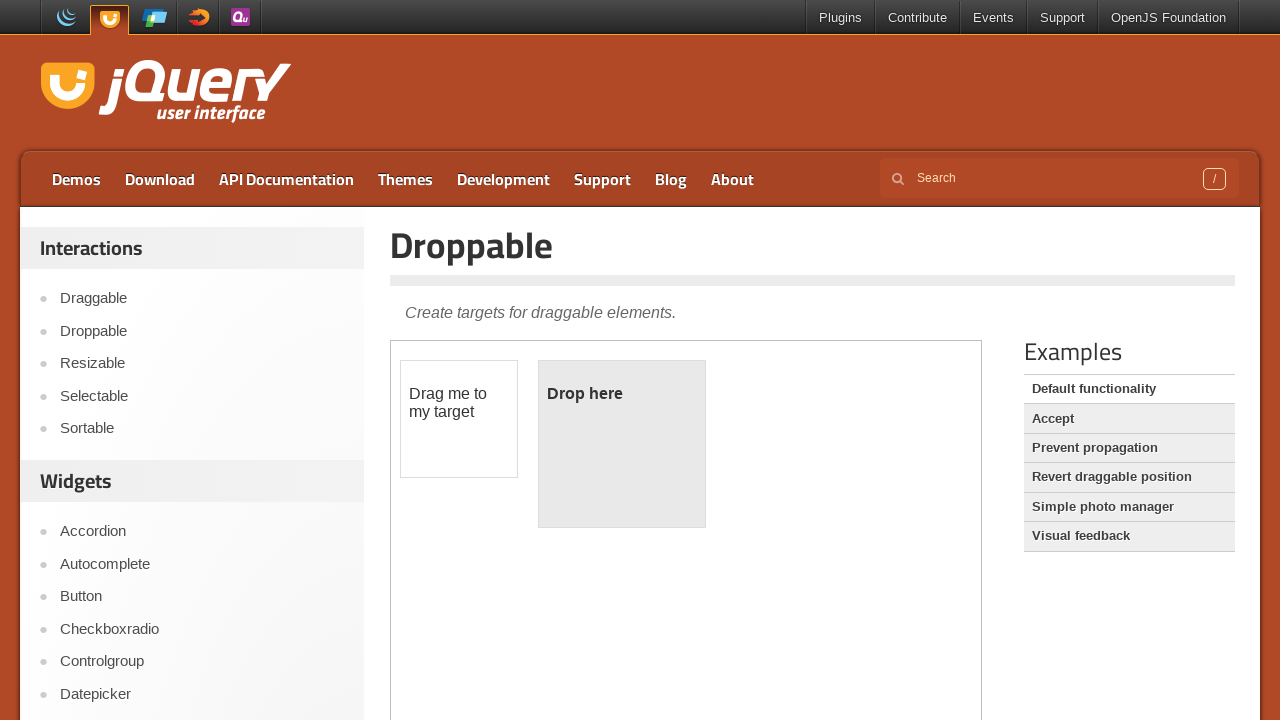

Located draggable element within iframe
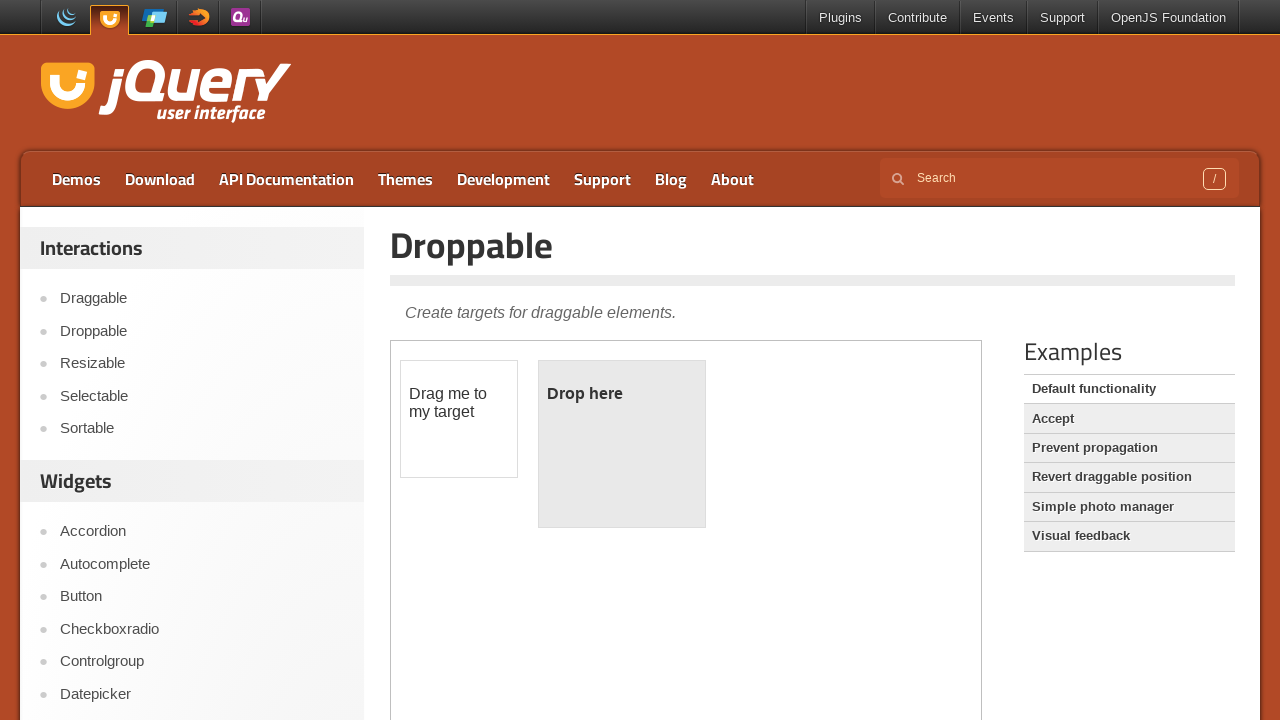

Located droppable element within iframe
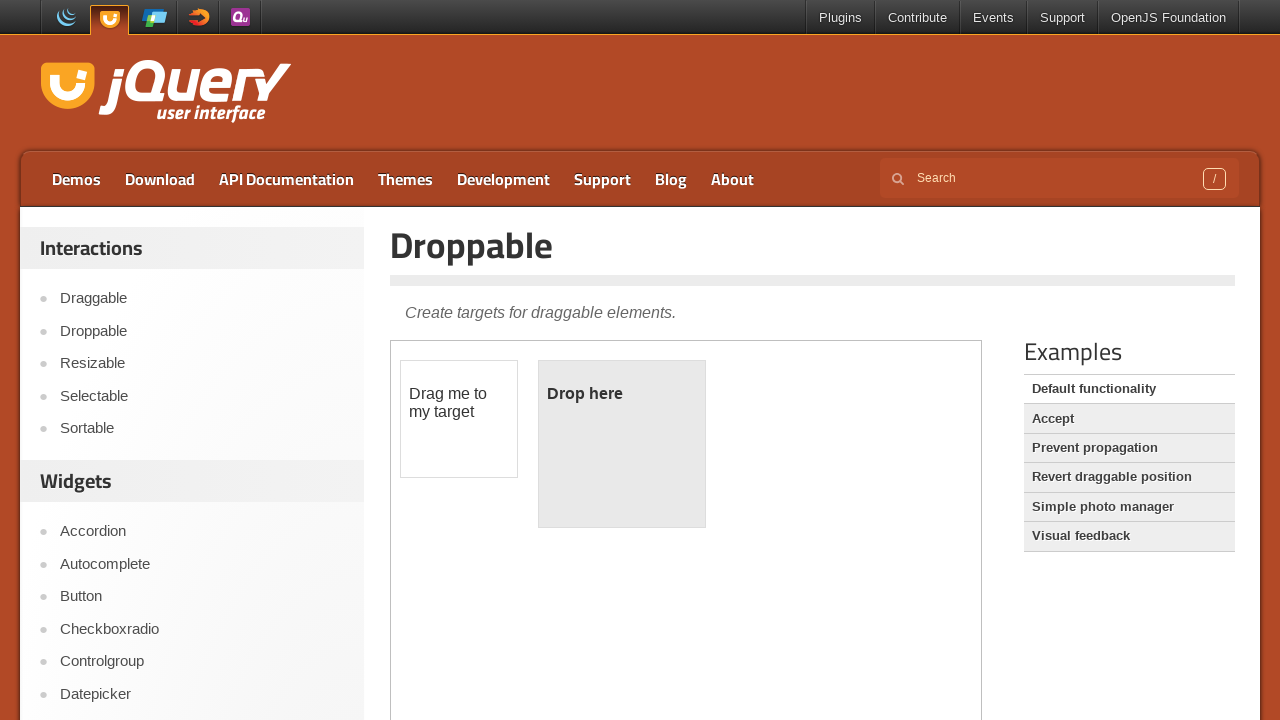

Dragged draggable element onto droppable element at (622, 444)
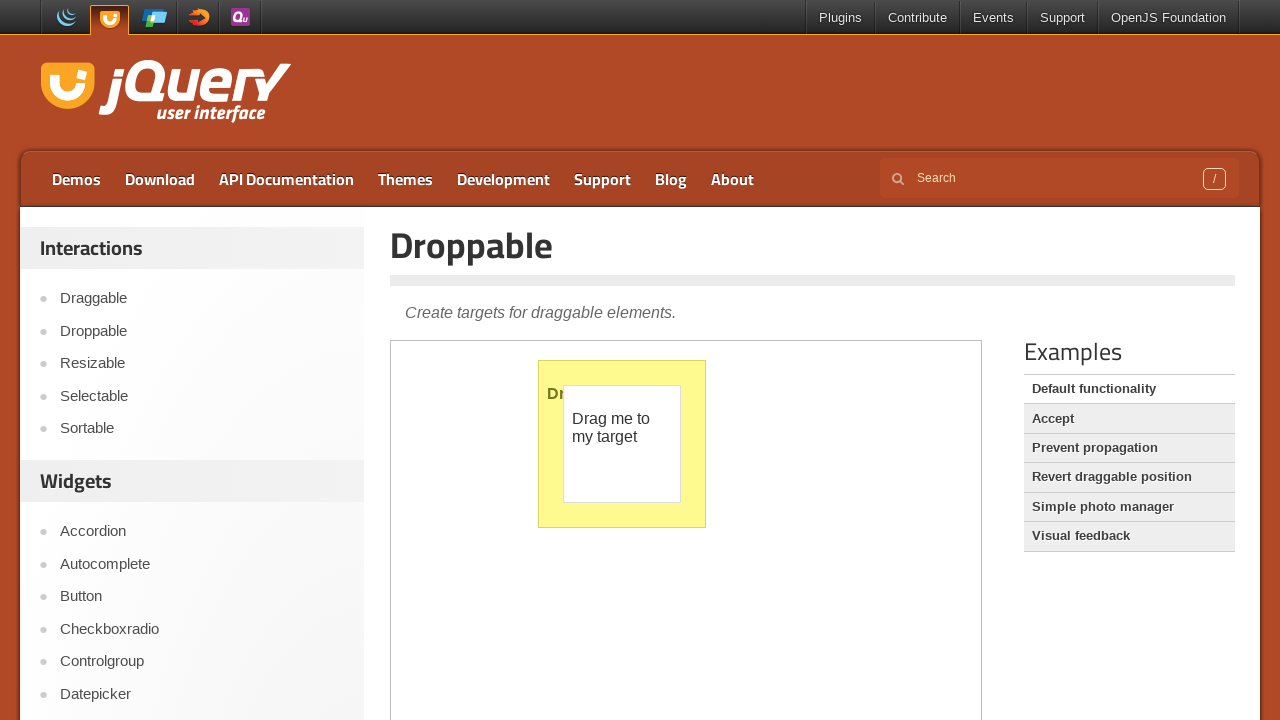

Verified drop success by checking for 'Dropped!' text
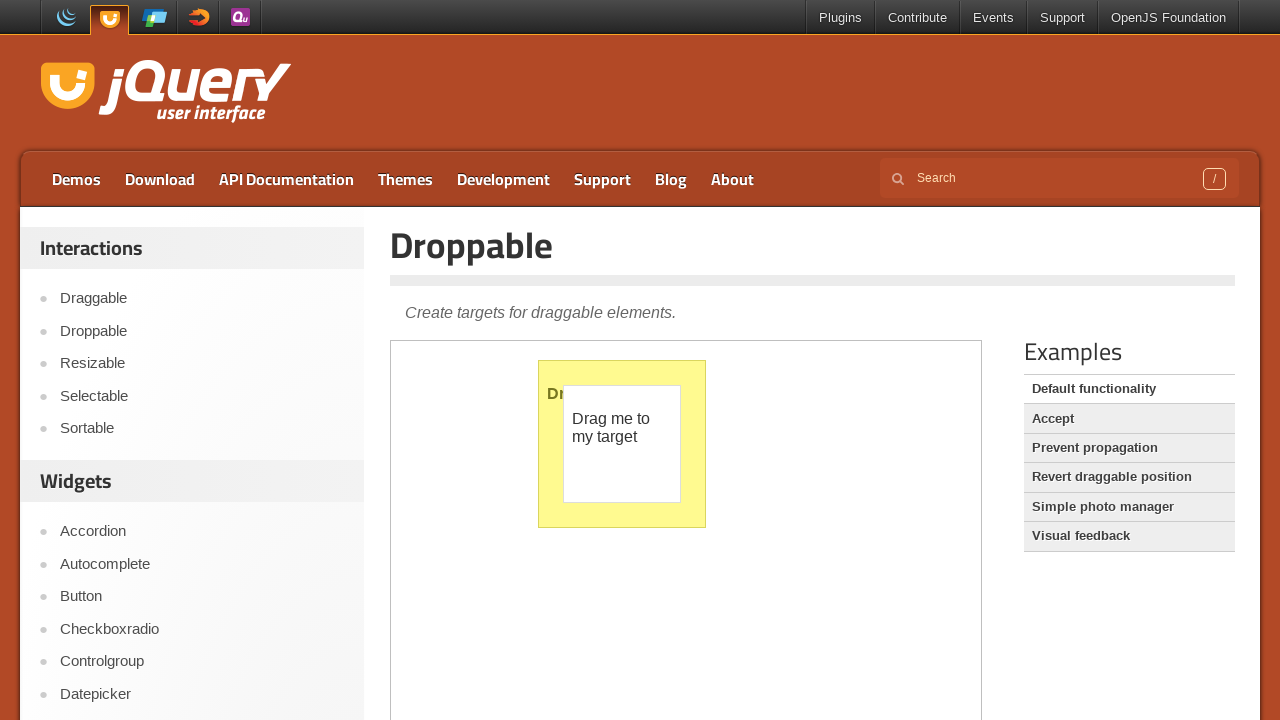

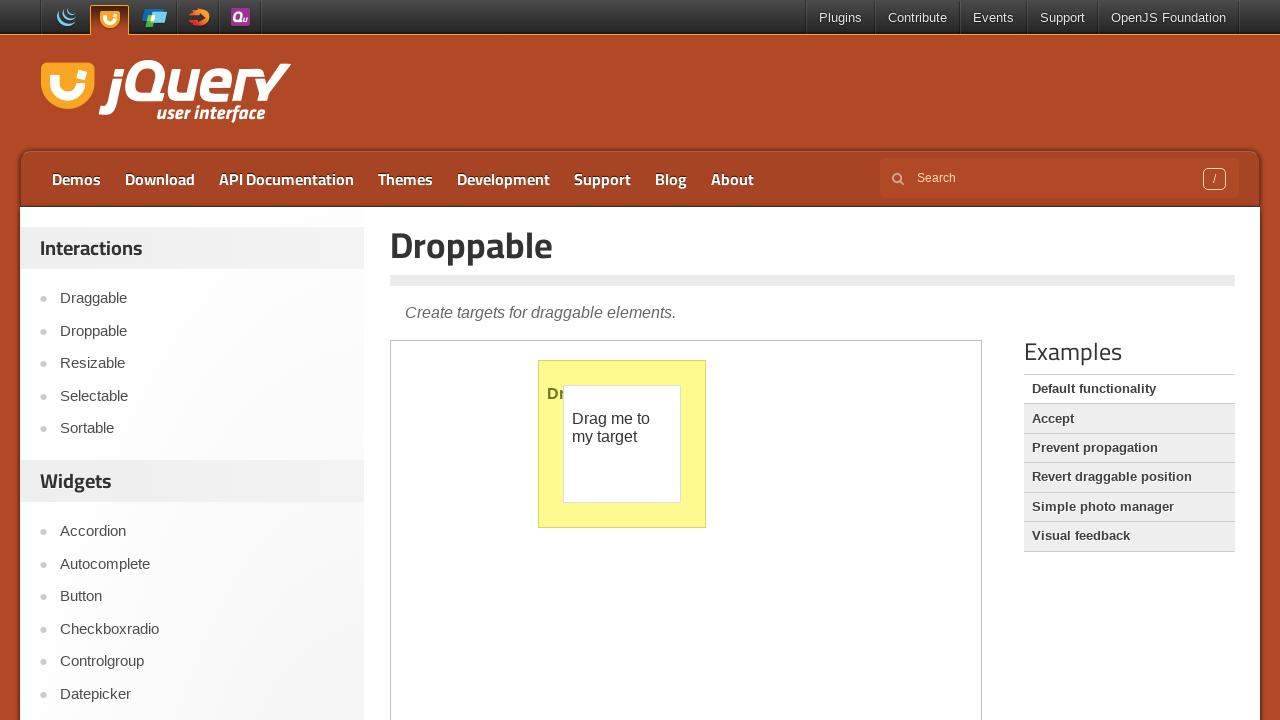